Tests sorting the Due column in ascending order by clicking the column header and verifying the values are sorted correctly

Starting URL: http://the-internet.herokuapp.com/tables

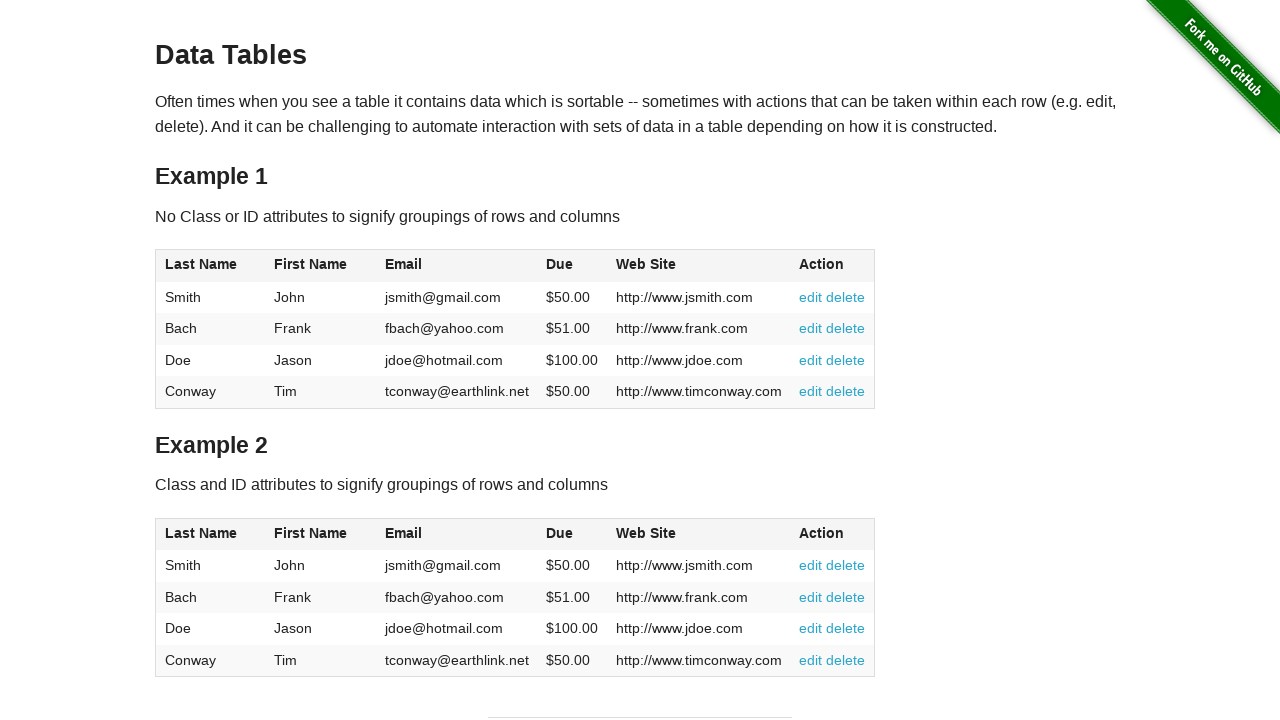

Clicked the Due column header to sort ascending at (572, 266) on #table1 thead tr th:nth-of-type(4)
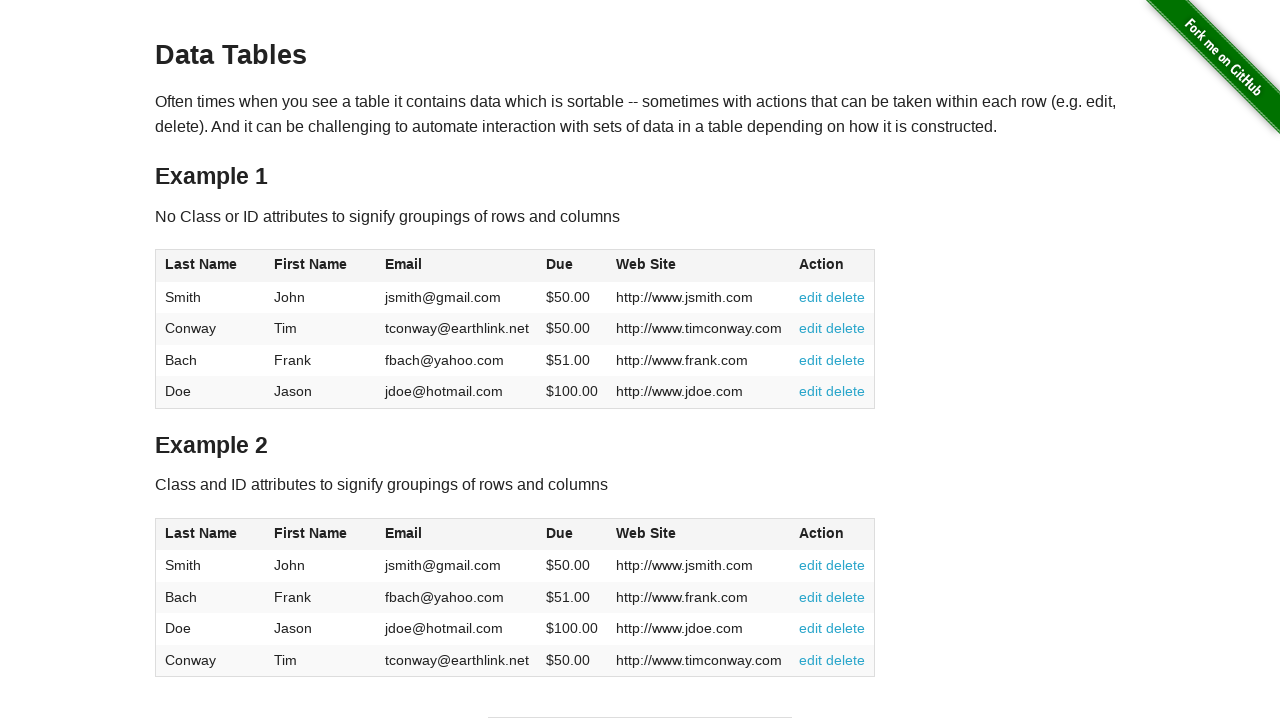

Verified Due column data is present and sorted
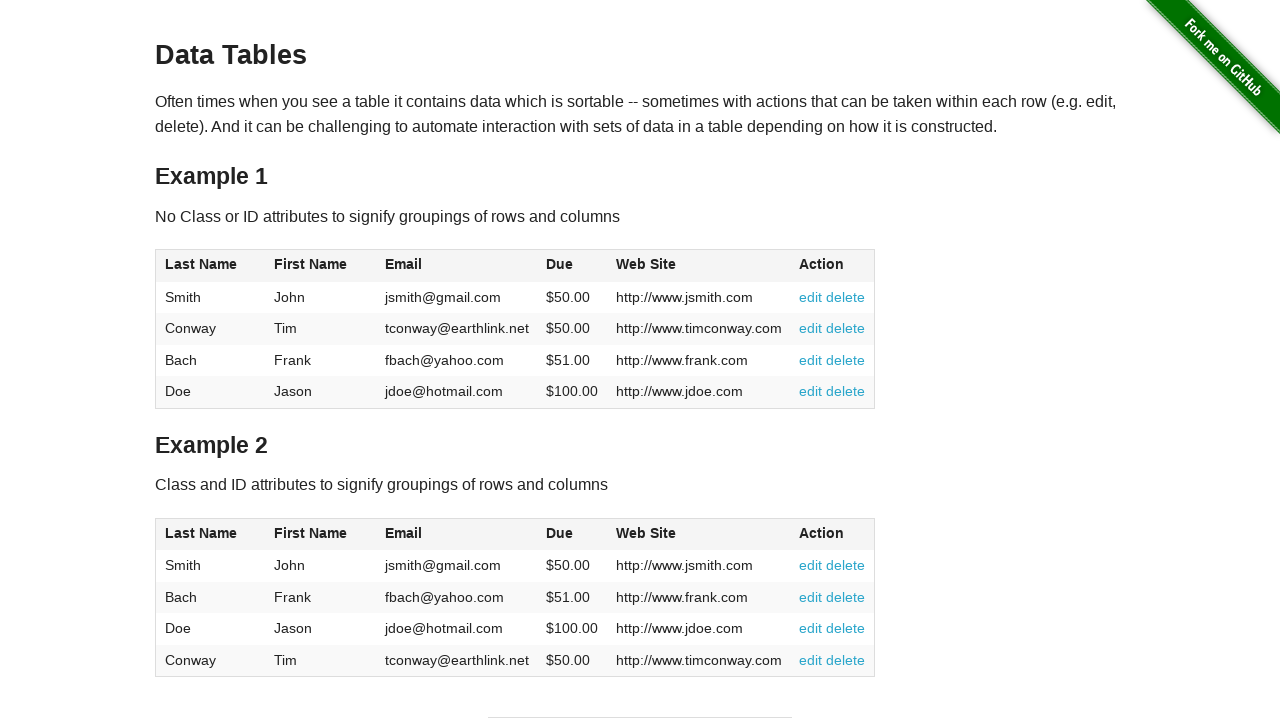

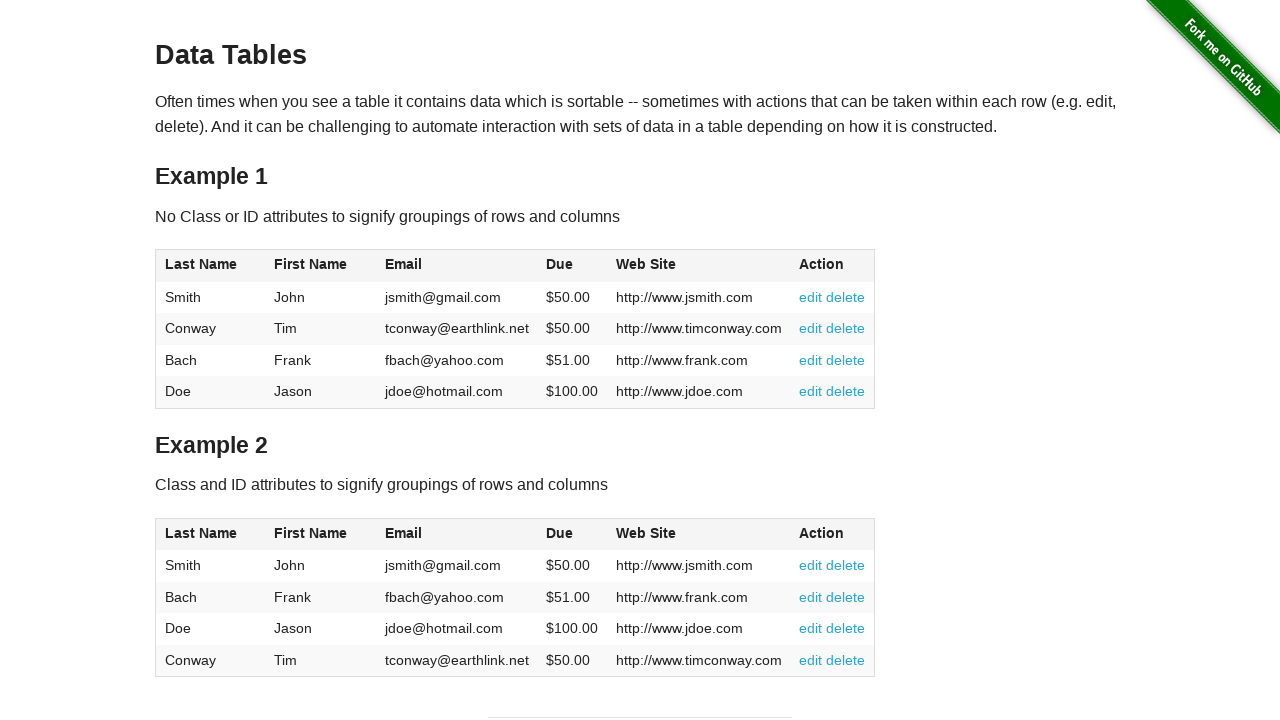